Refreshes the current page

Starting URL: https://duckduckgo.com

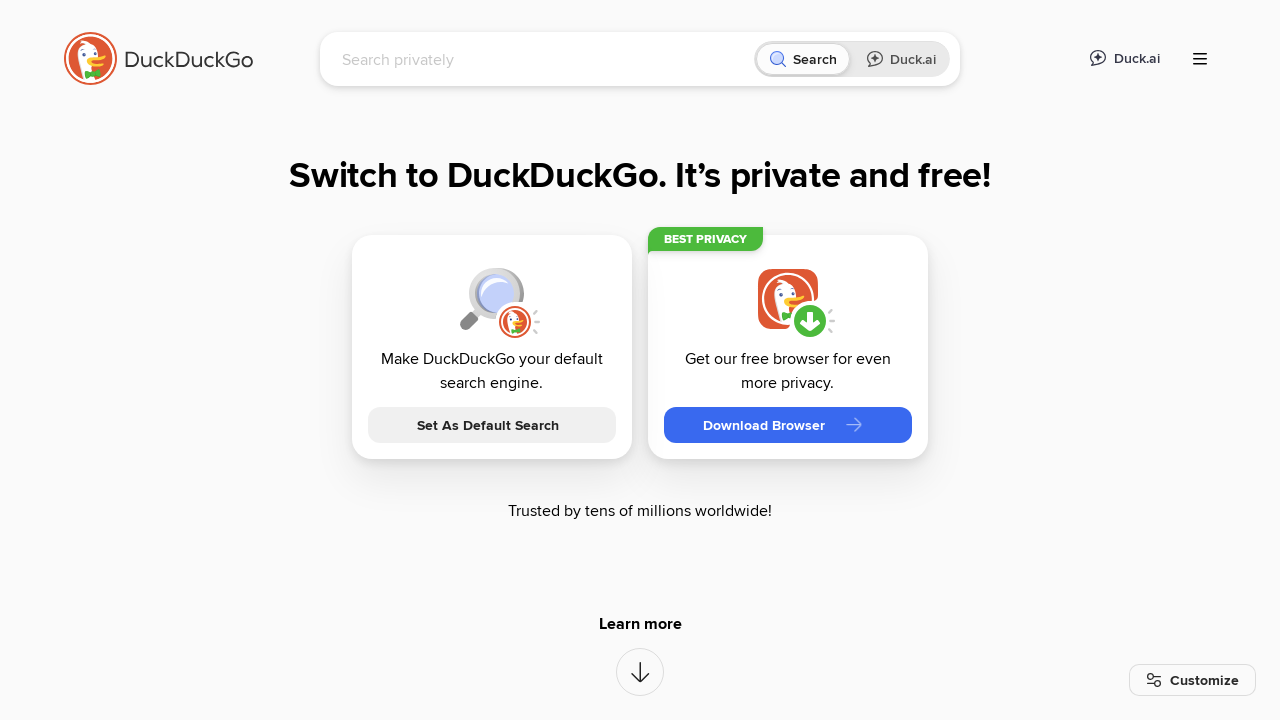

Refreshed the current page at https://duckduckgo.com
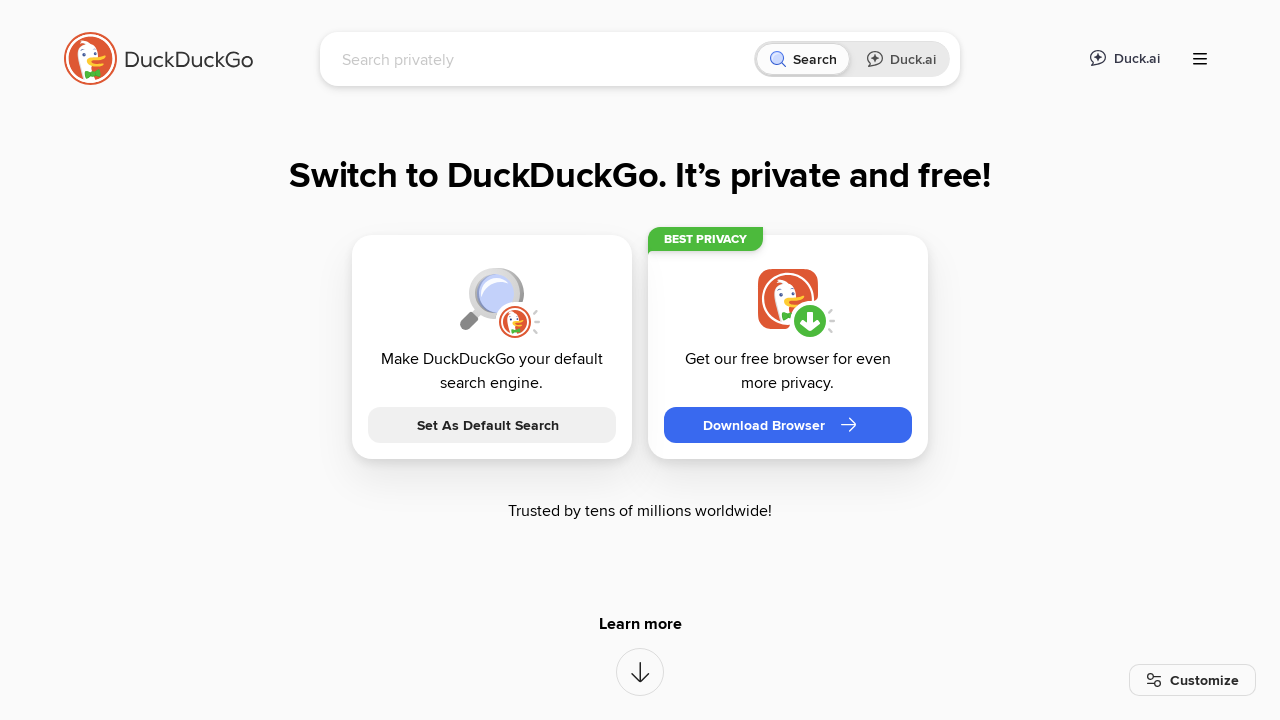

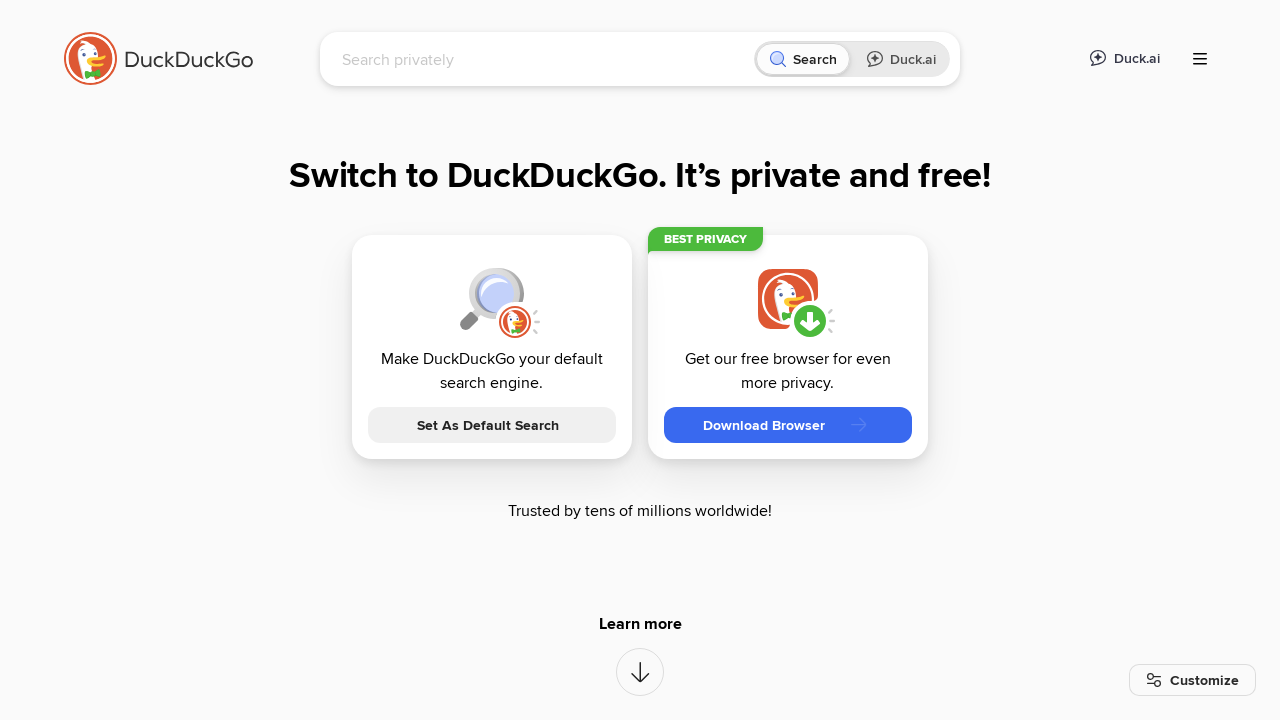